Opens the ImpactGuru crowdfunding website and verifies the page loads by checking the page title

Starting URL: https://www.impactguru.com

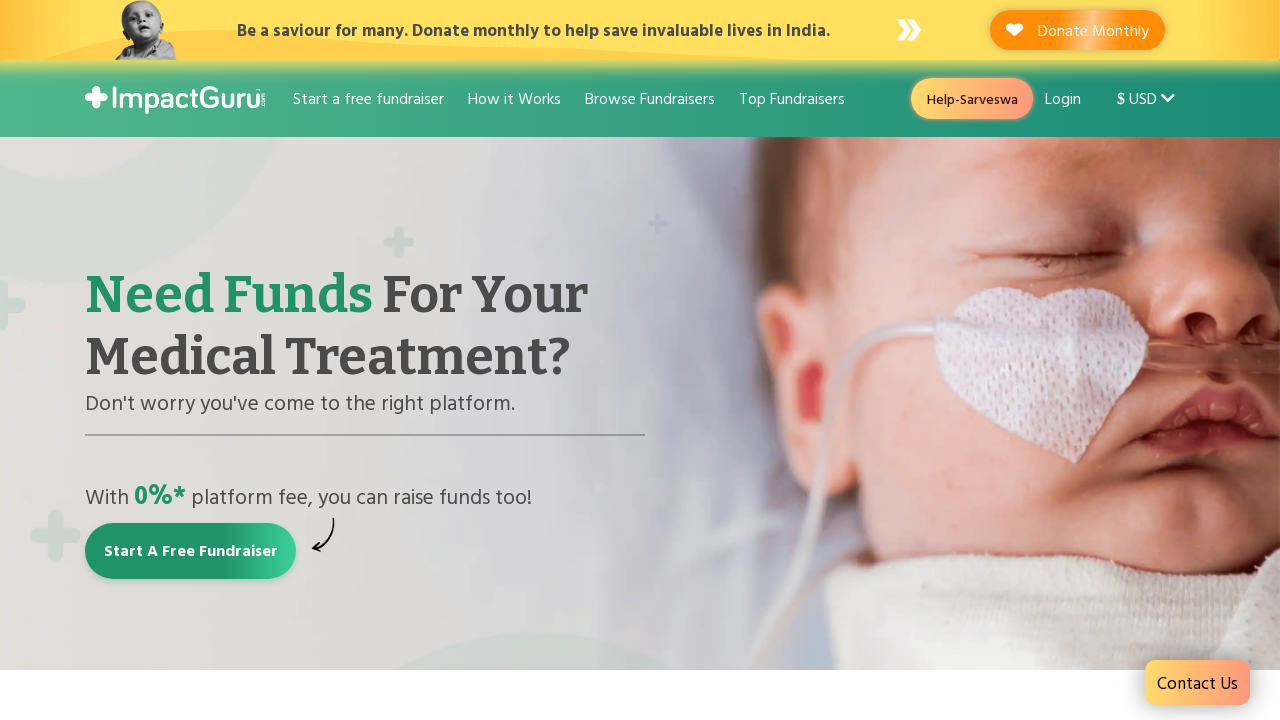

Waited for page to reach domcontentloaded state
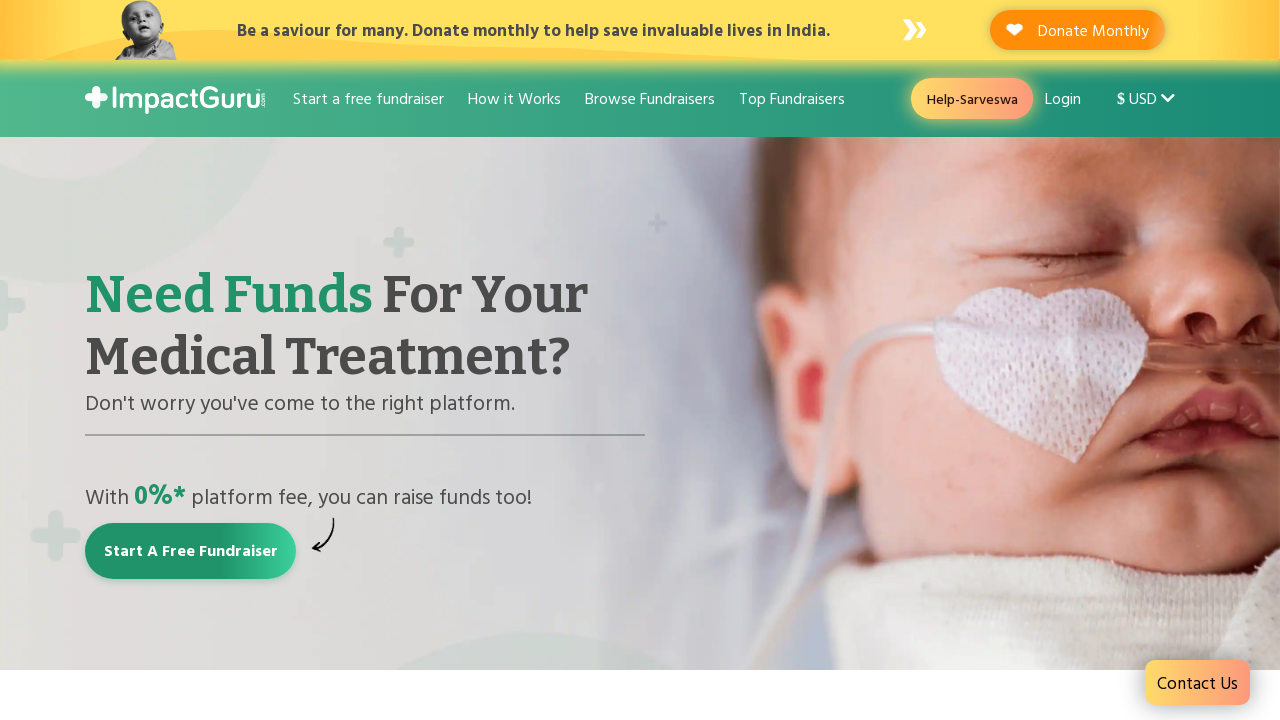

Retrieved page title: Raise money online for medical treatment: Crowdfunding India
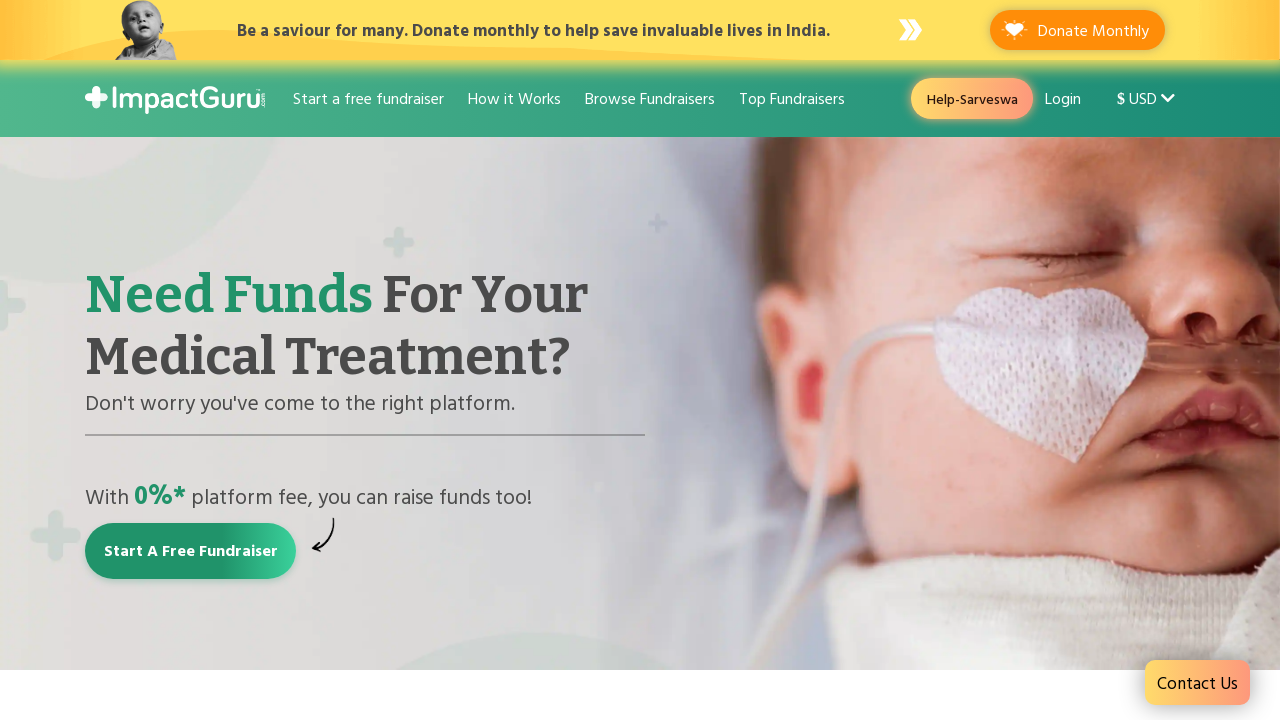

Printed page title to console
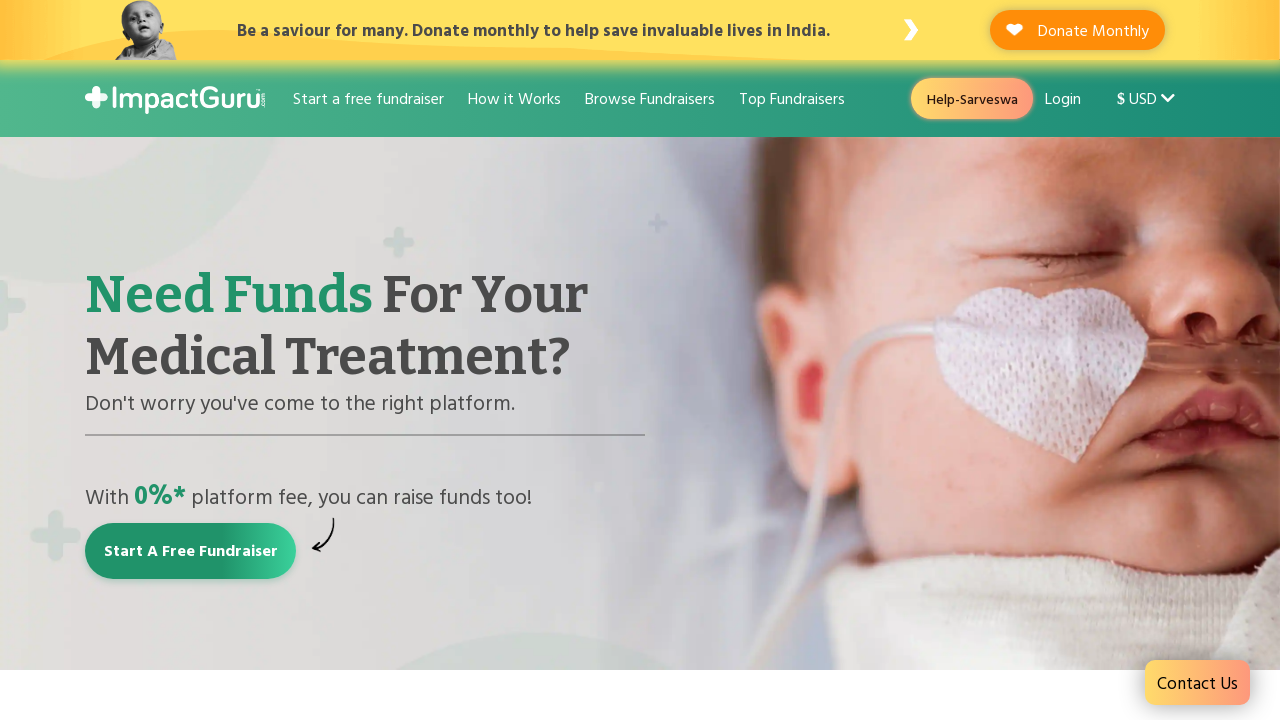

Printed greeting message to console
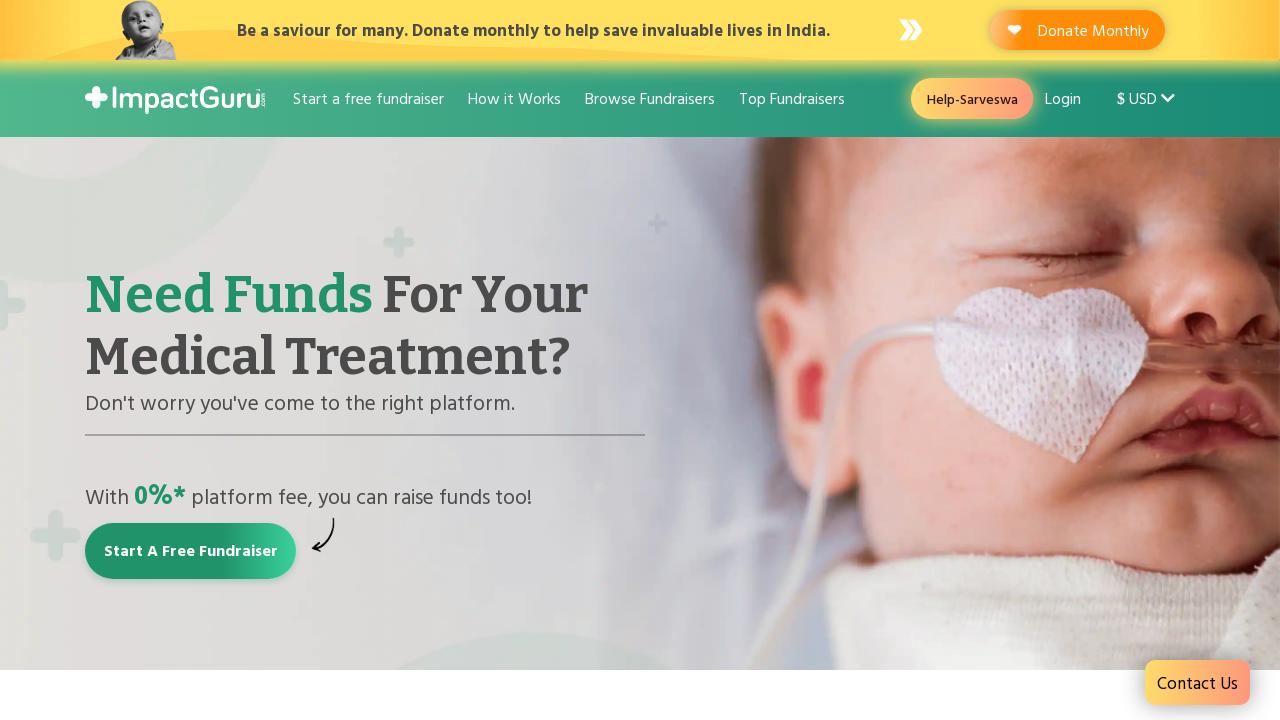

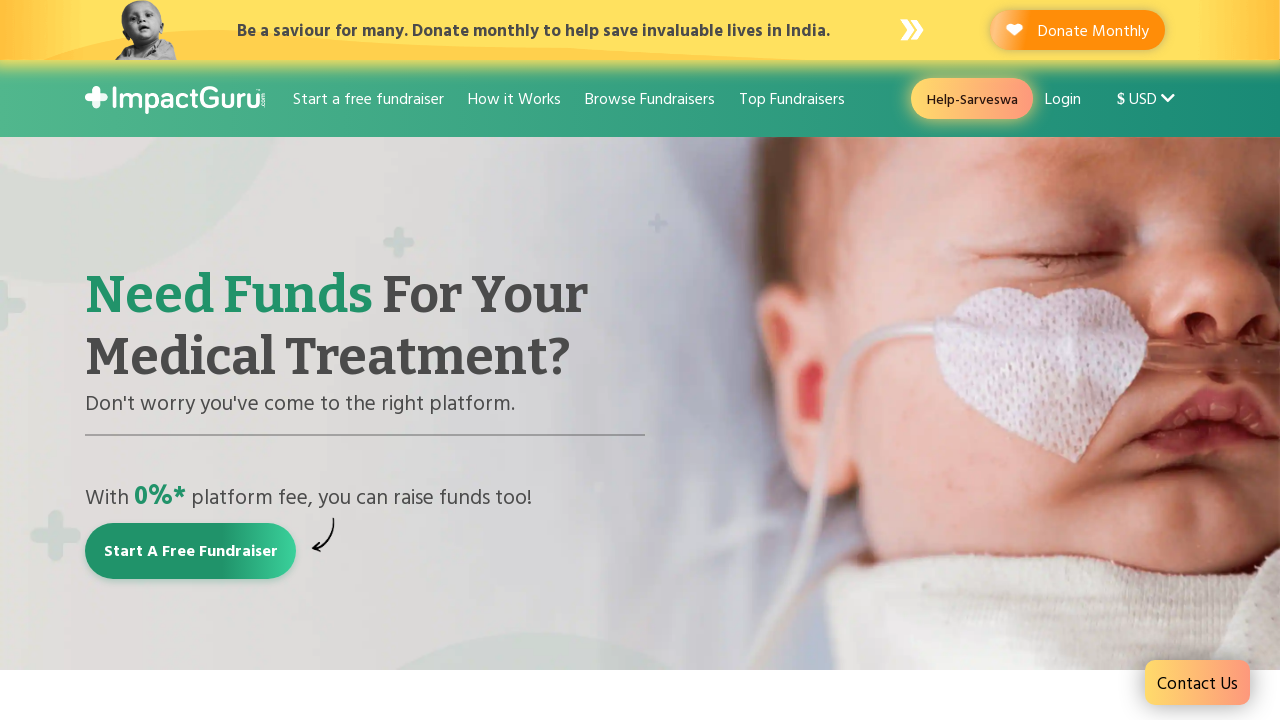